Tests setting content to different iframe contexts and verifying element visibility within nested iframes

Starting URL: https://seleniumbase.io/w3schools/iframes.html

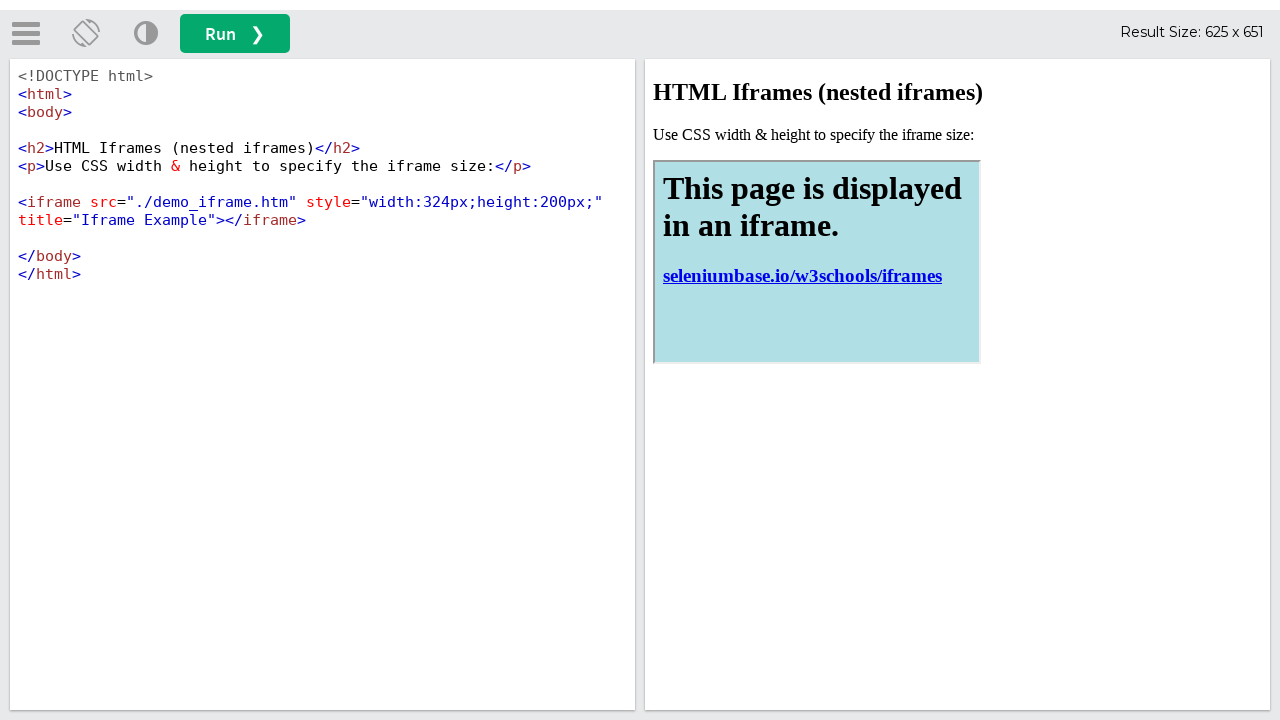

Located outer iframe with id 'iframeResult'
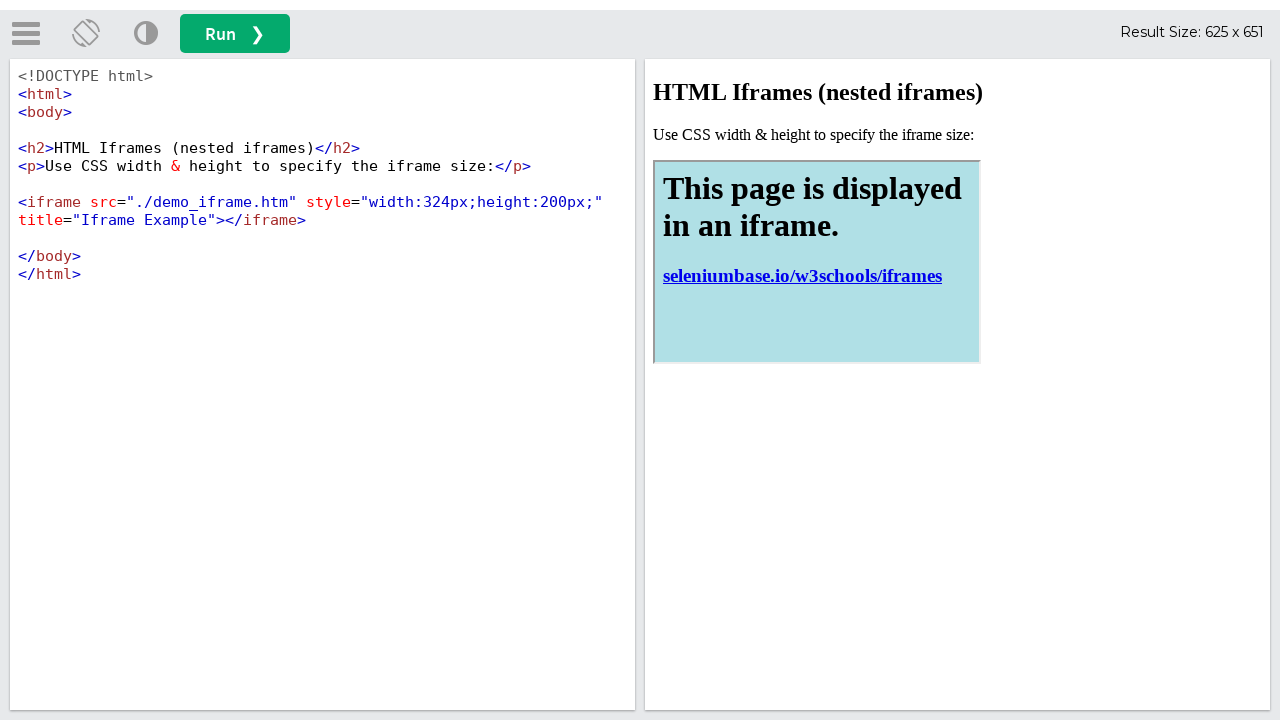

Waited for nested iframe element to be visible in outer iframe
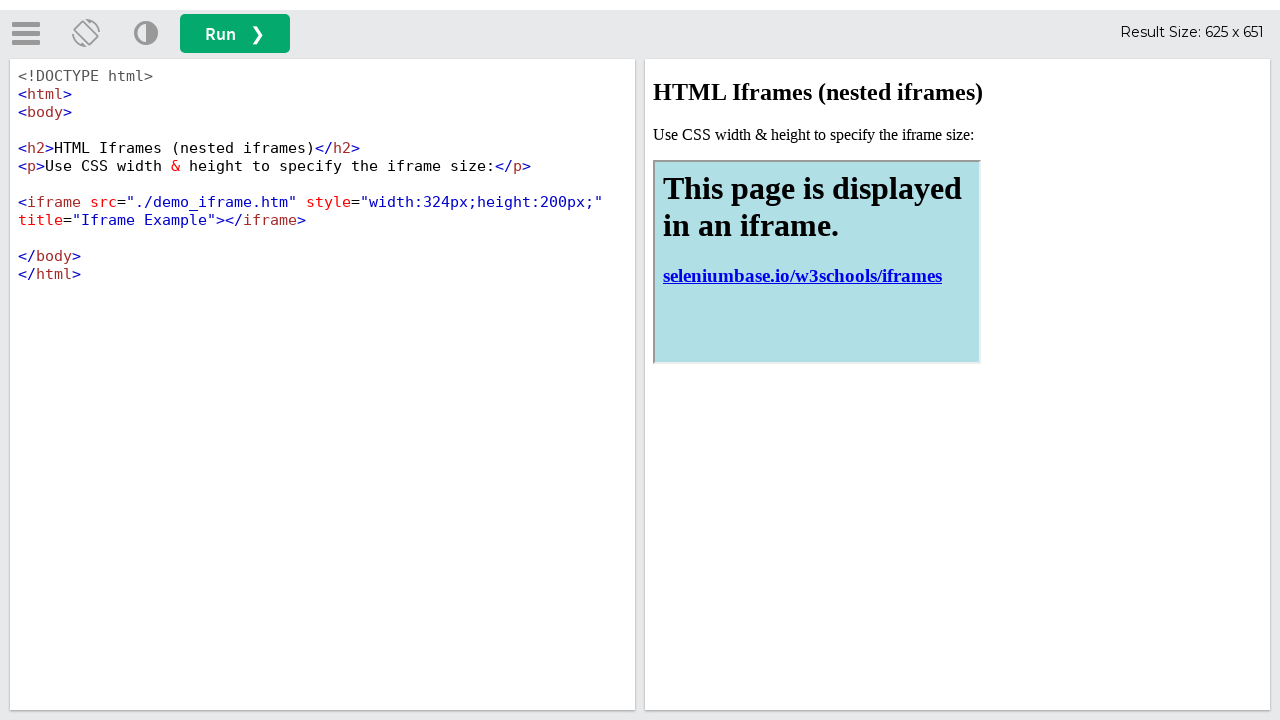

Located nested iframe within outer iframe
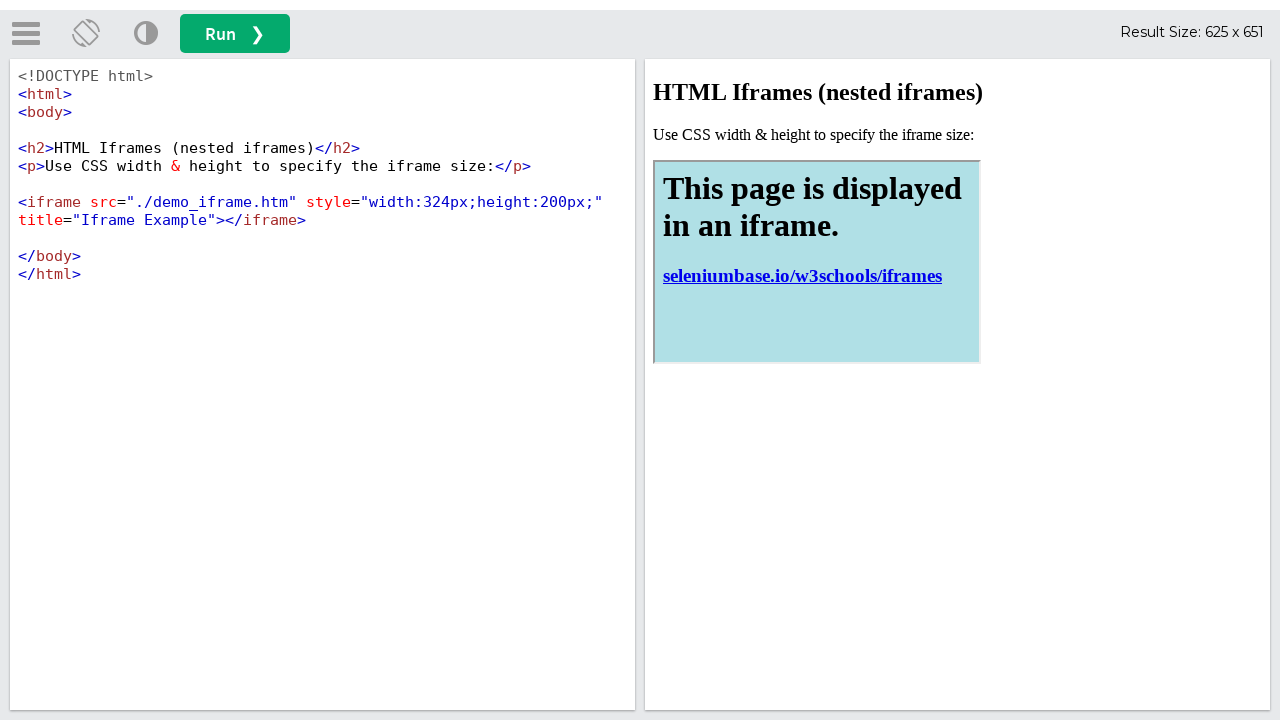

Waited for body element in nested iframe (deepest level)
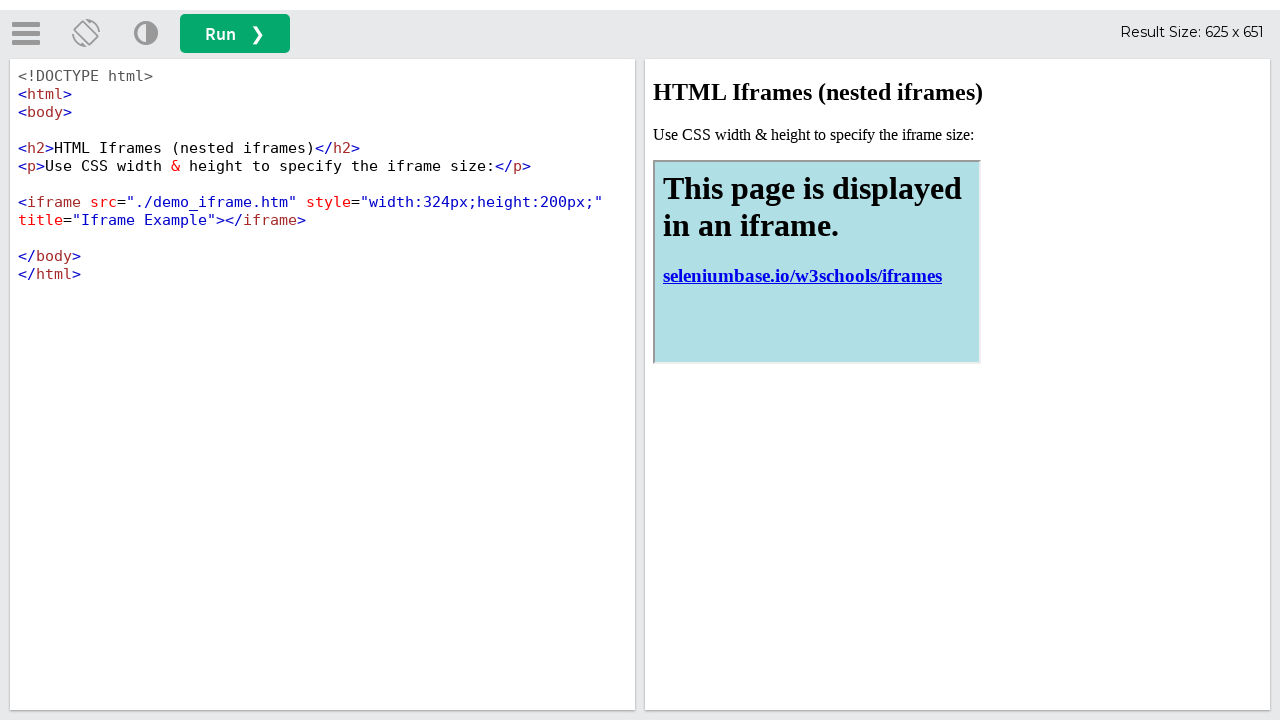

Re-verified nested iframe element is visible in outer iframe
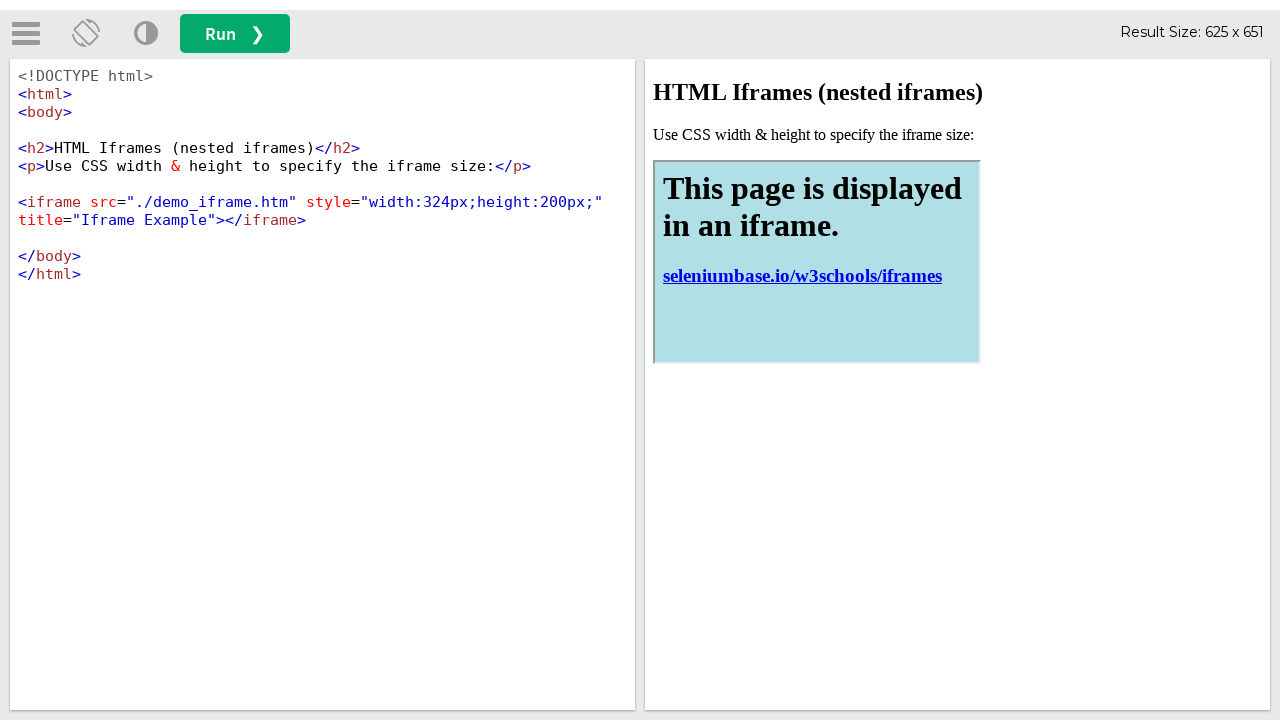

Clicked run button on main page at (235, 34) on button#runbtn
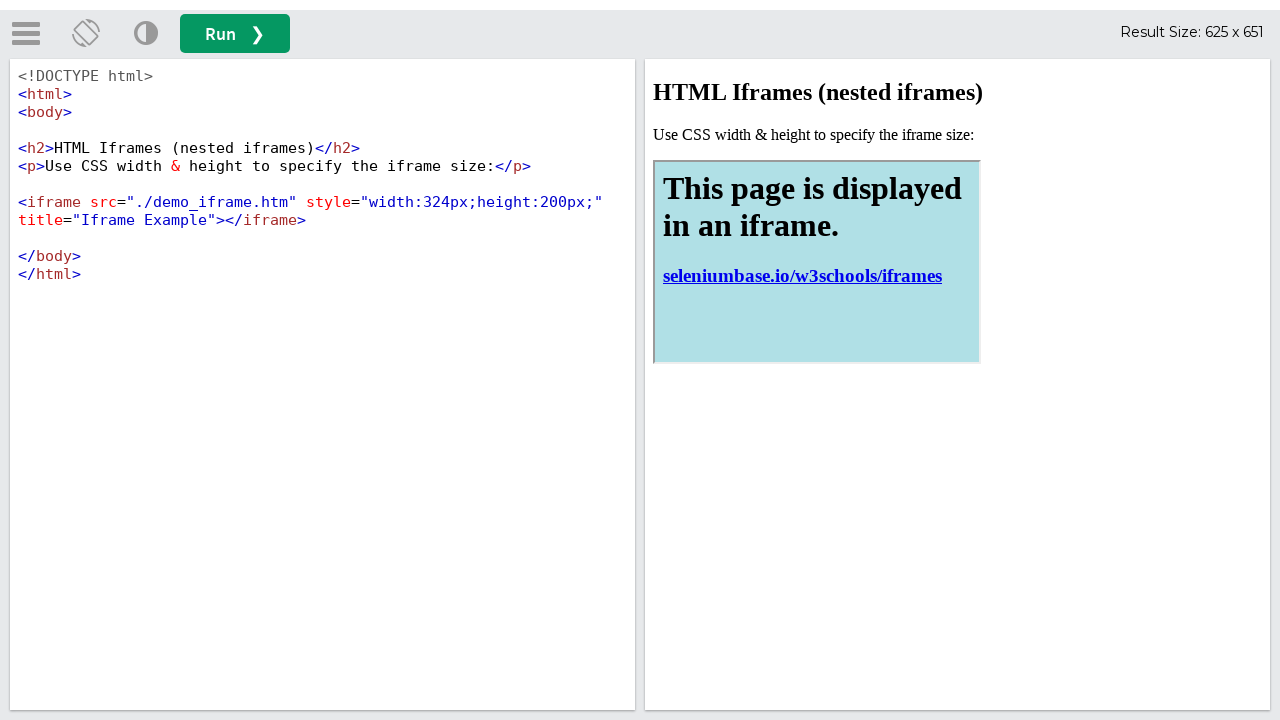

Verified iframe result container is loaded
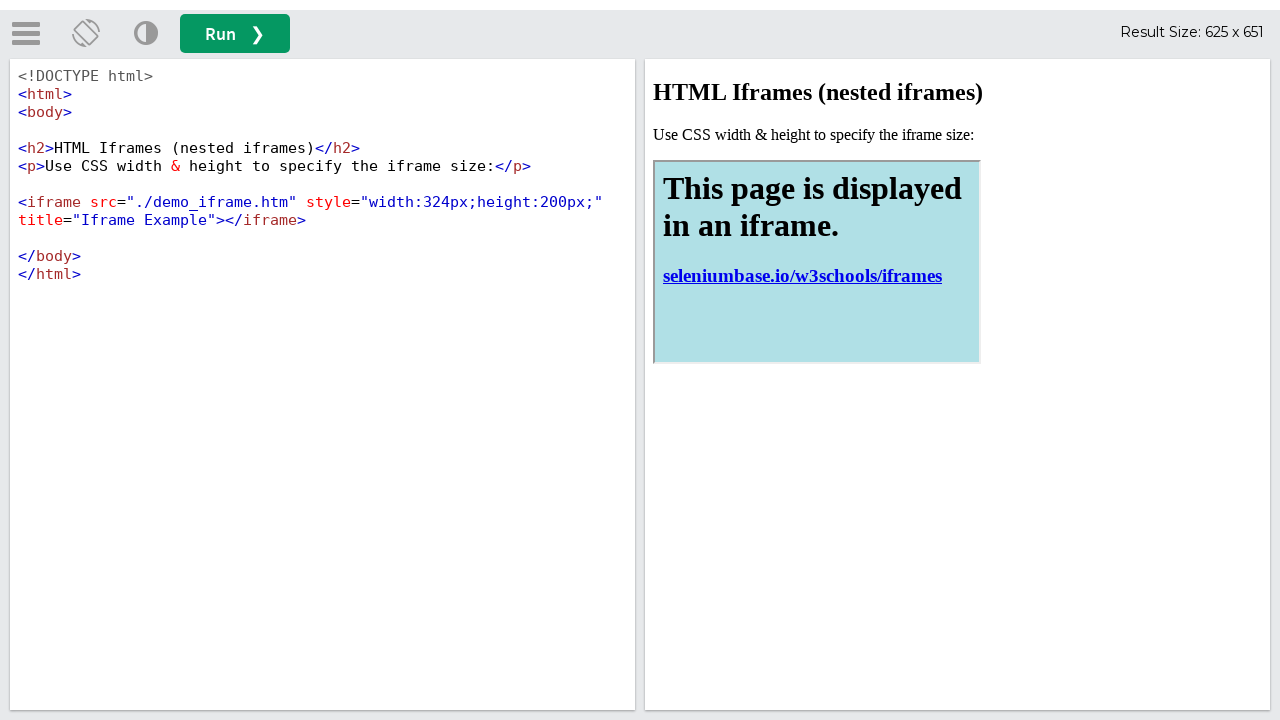

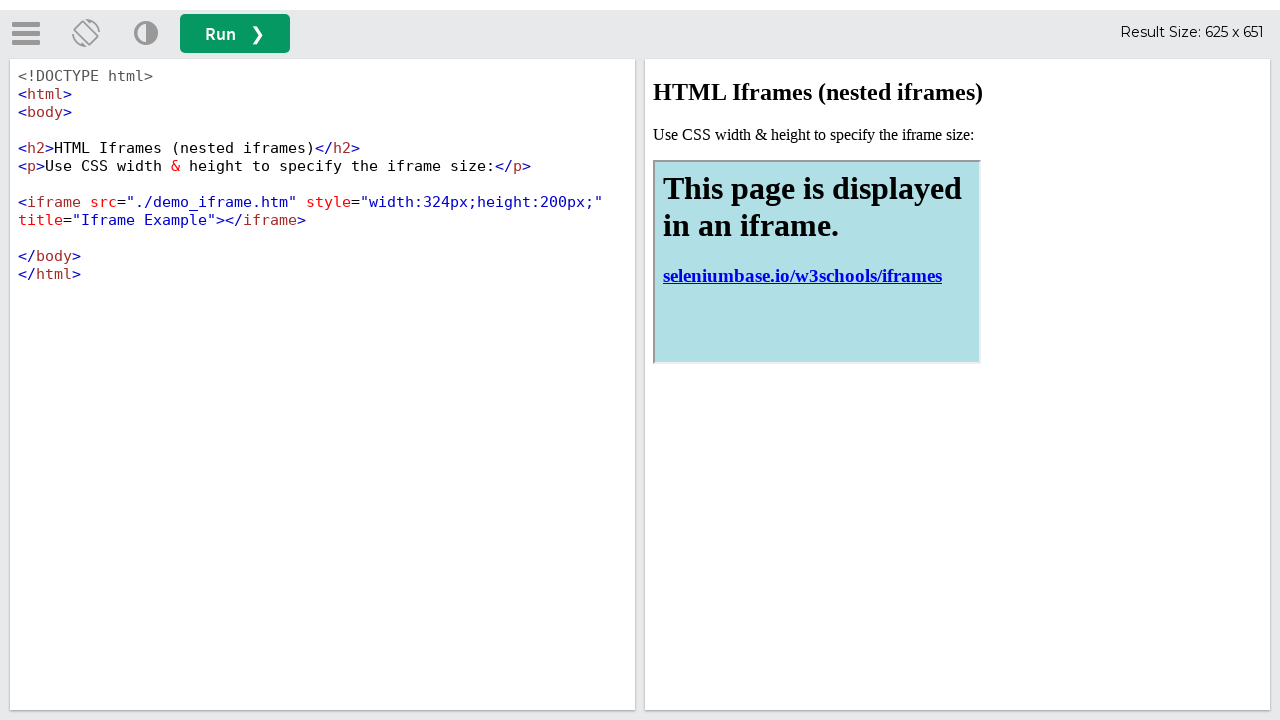